Simple browser automation that navigates to the VCTC Pune website and loads the homepage.

Starting URL: https://vctcpune.com/

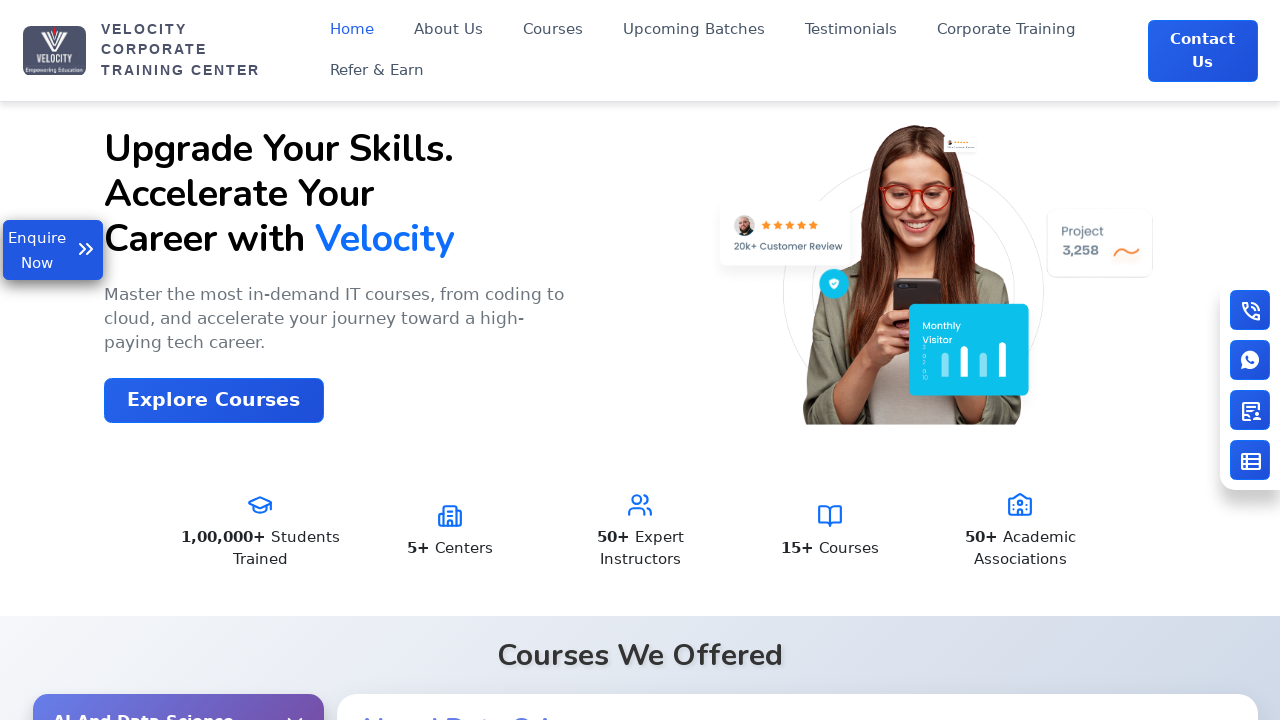

Waited for page to reach domcontentloaded state on VCTC Pune homepage
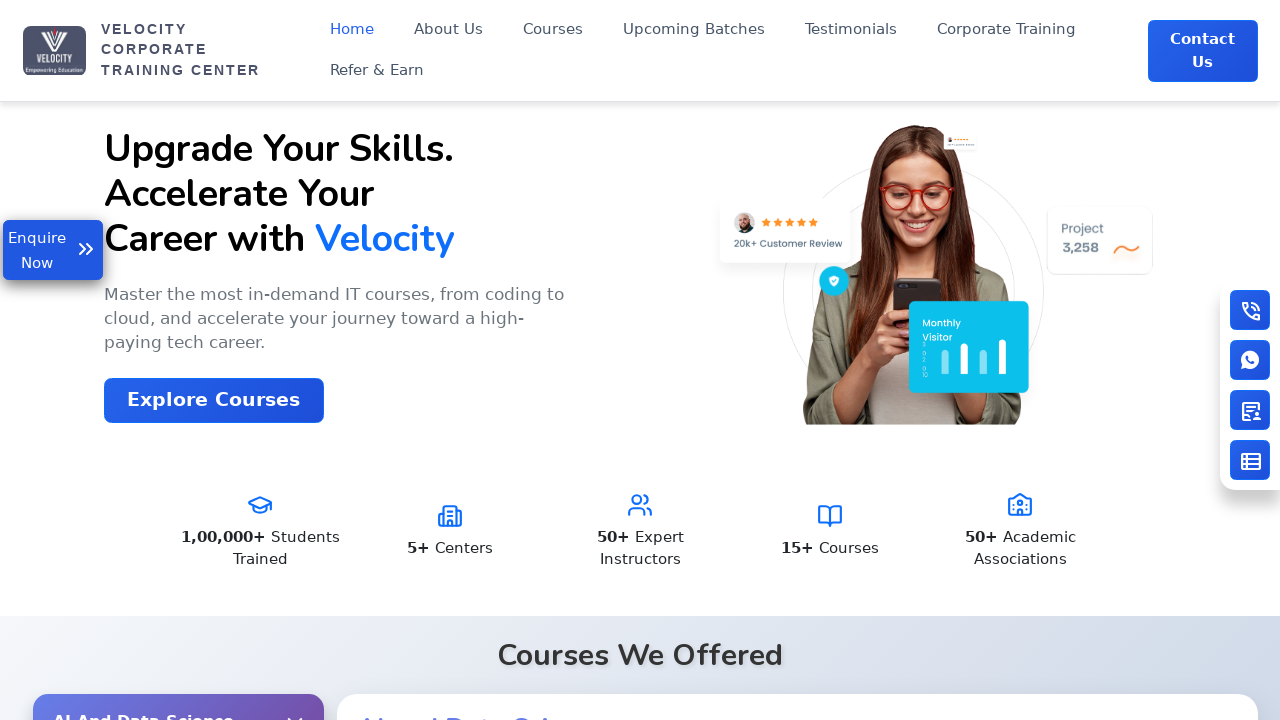

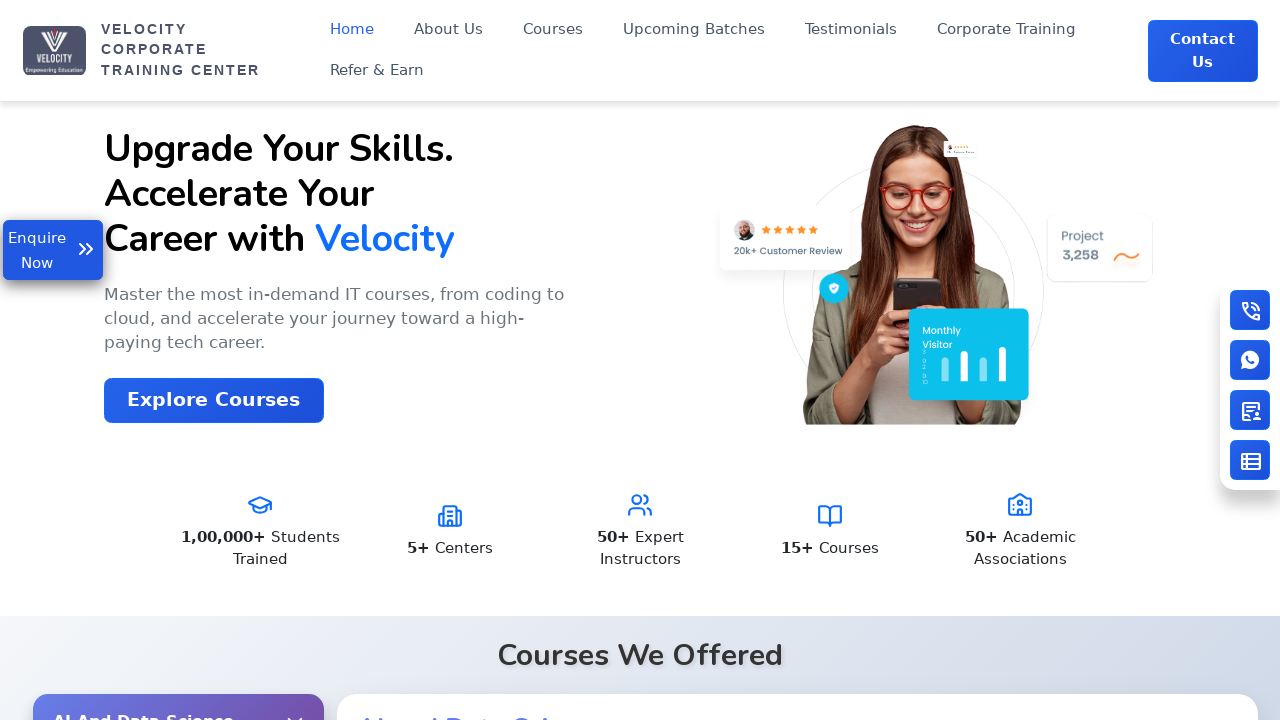